Tests window handling by opening a new window, switching to it, and filling out a registration form with various input types including text fields, radio buttons, checkboxes, and submitting the form.

Starting URL: https://www.hyrtutorials.com/p/window-handles-practice.html

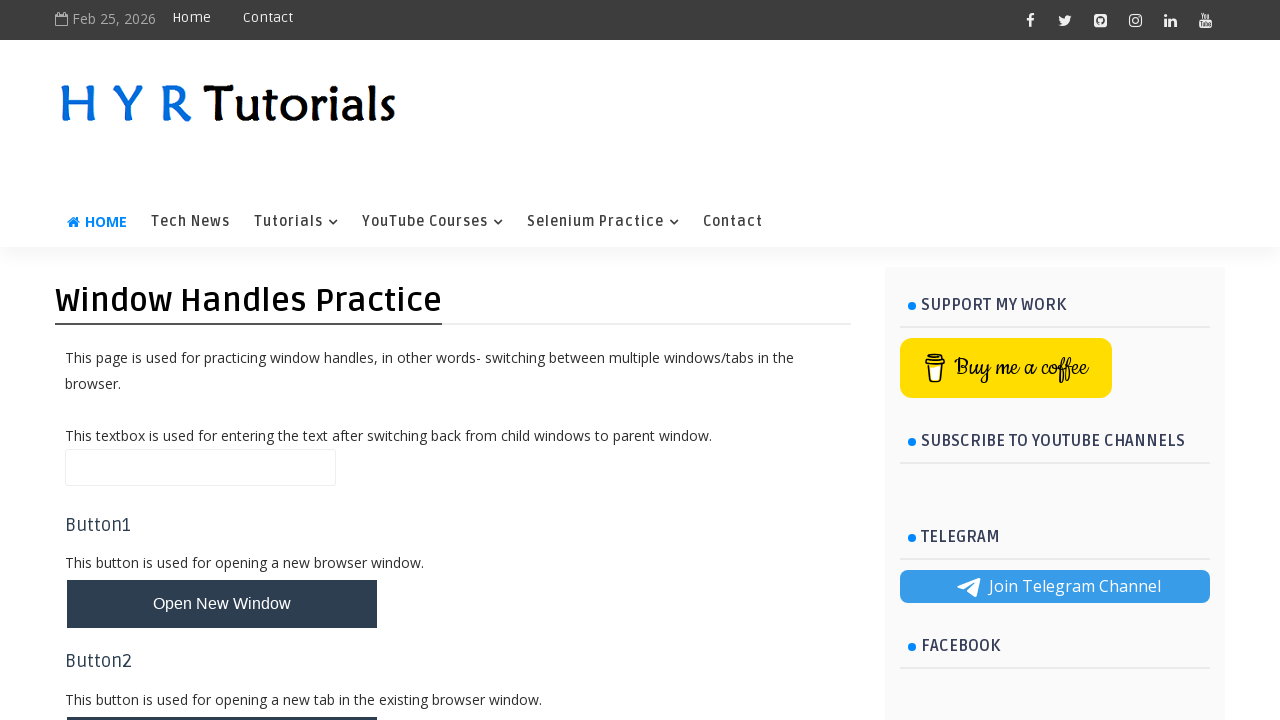

Clicked button to open new window at (222, 604) on #newWindowBtn
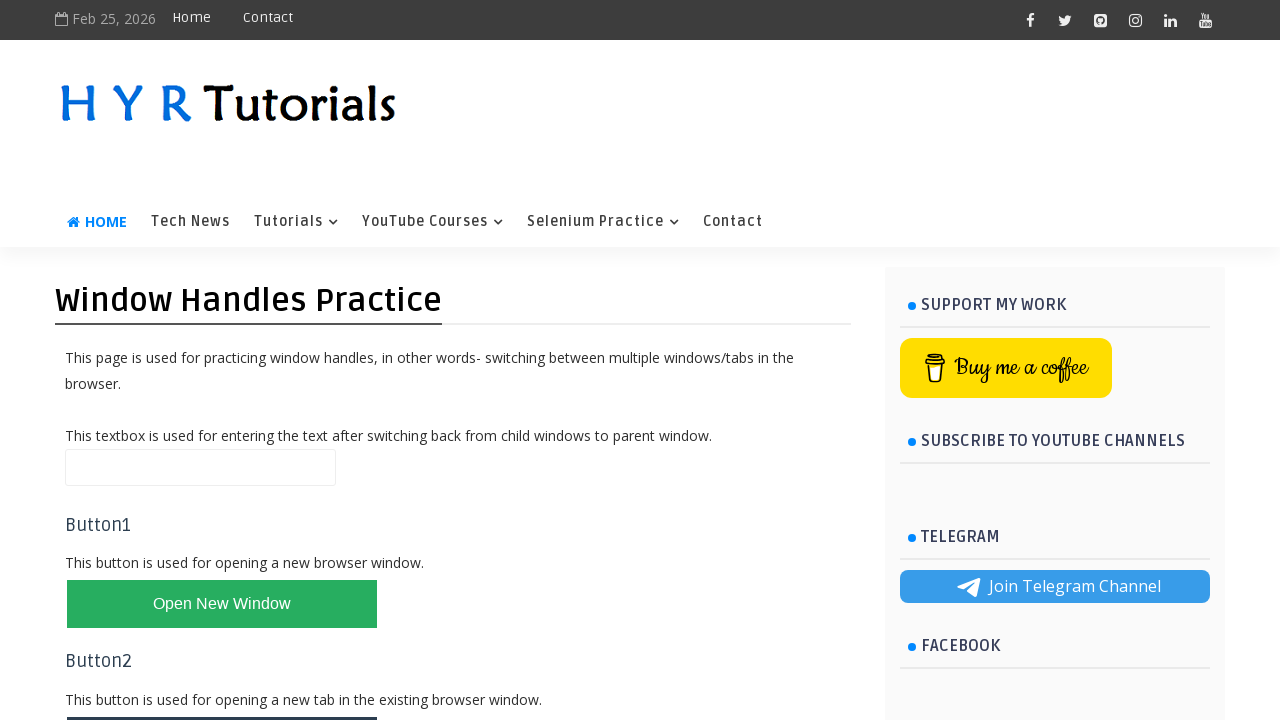

Waited for new window to open
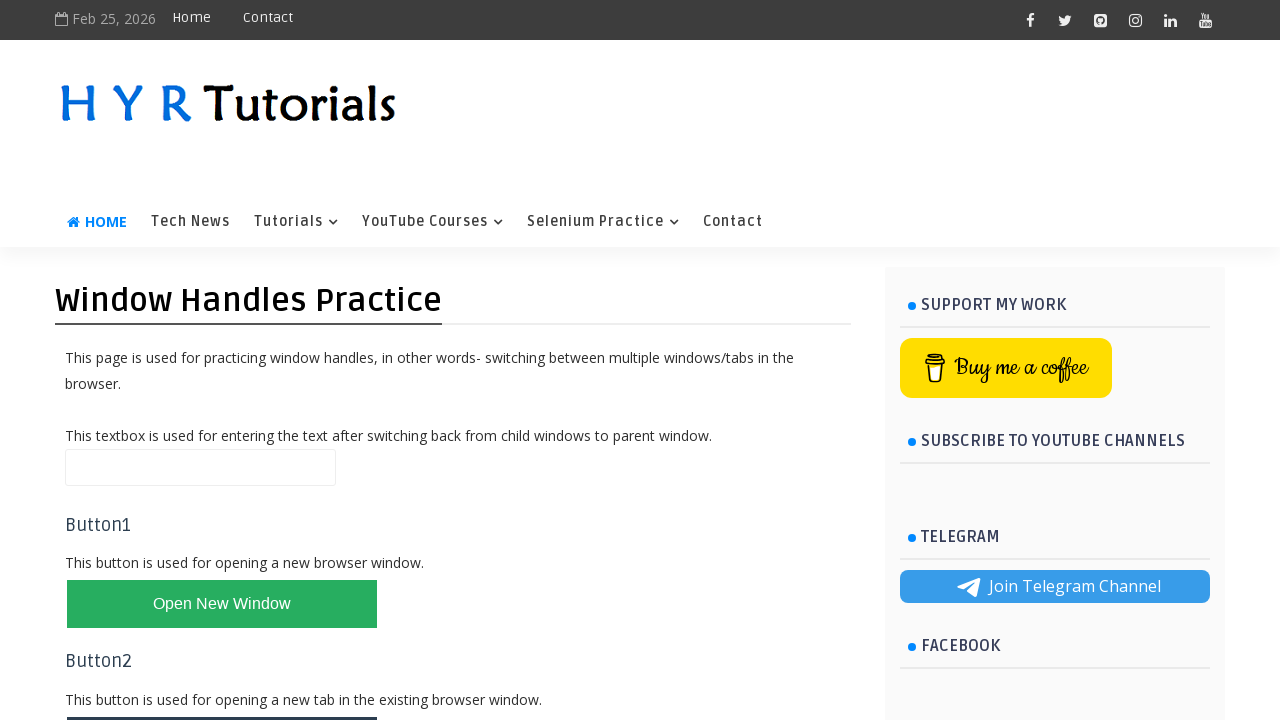

Switched to newly opened window
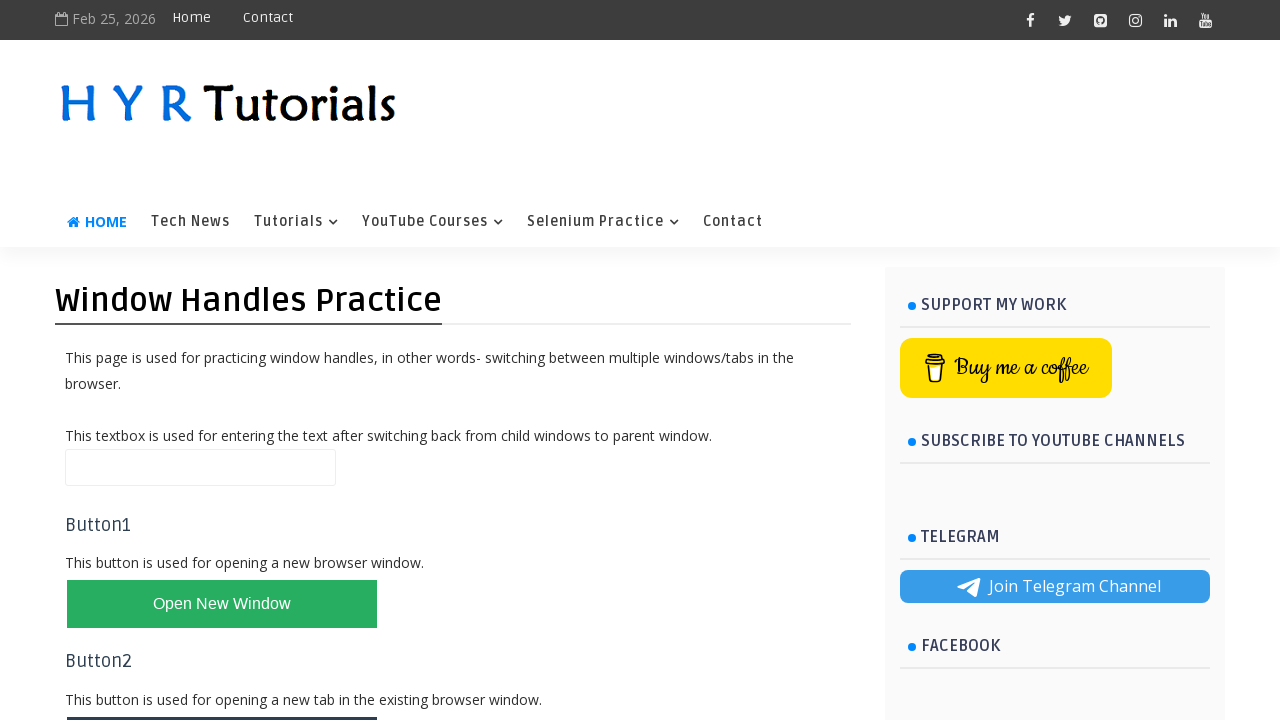

Filled first name field with 'Sohrab' on #firstName
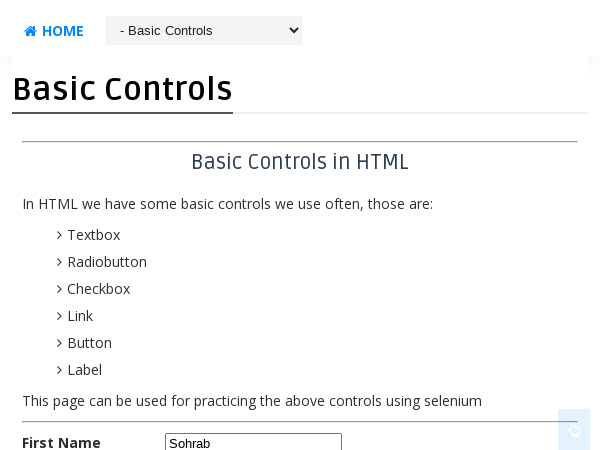

Filled last name field with 'Safi' on #lastName
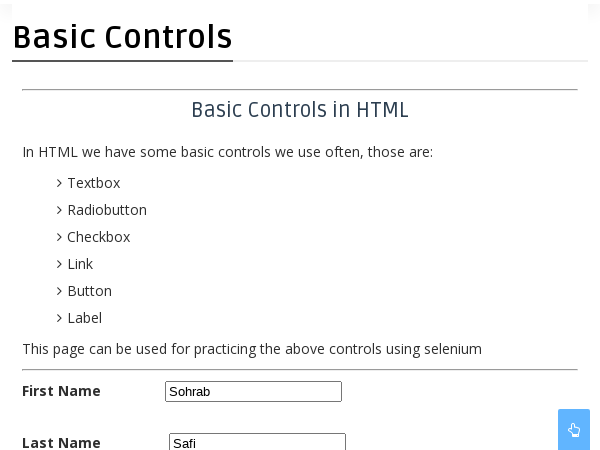

Checked English checkbox at (174, 225) on #englishchbx
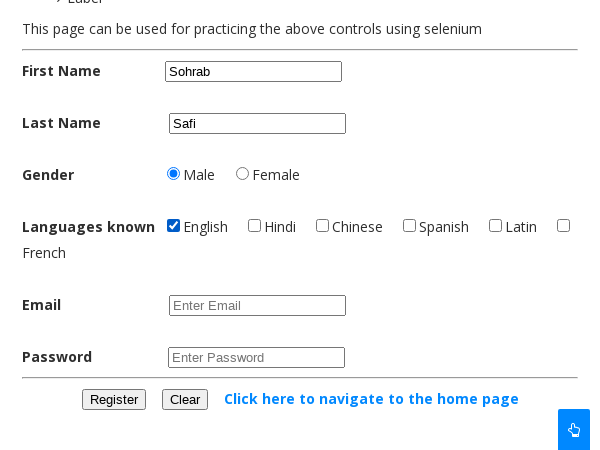

Filled email field with 'sohrab.safi@gmail.com' on #email
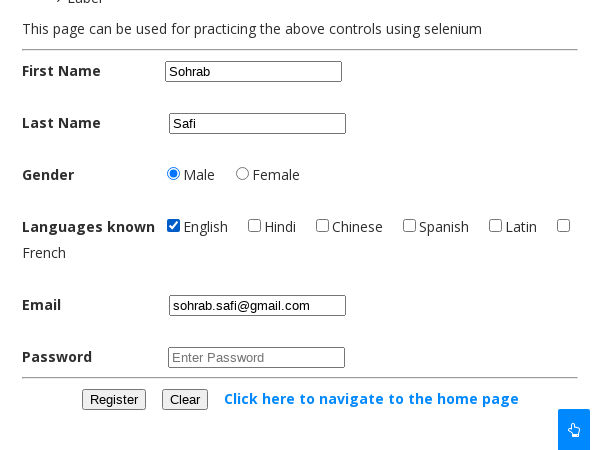

Filled password field with '1234Safi' on #password
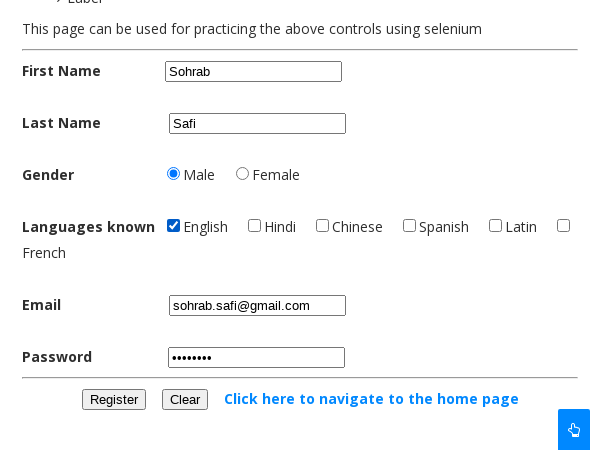

Clicked register button to submit form at (114, 399) on #registerbtn
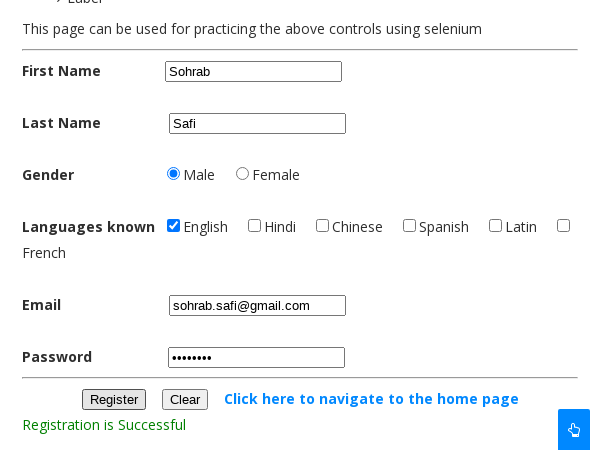

Success message appeared confirming registration
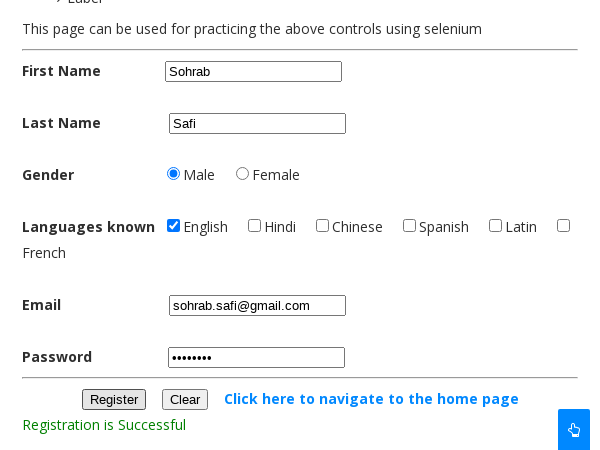

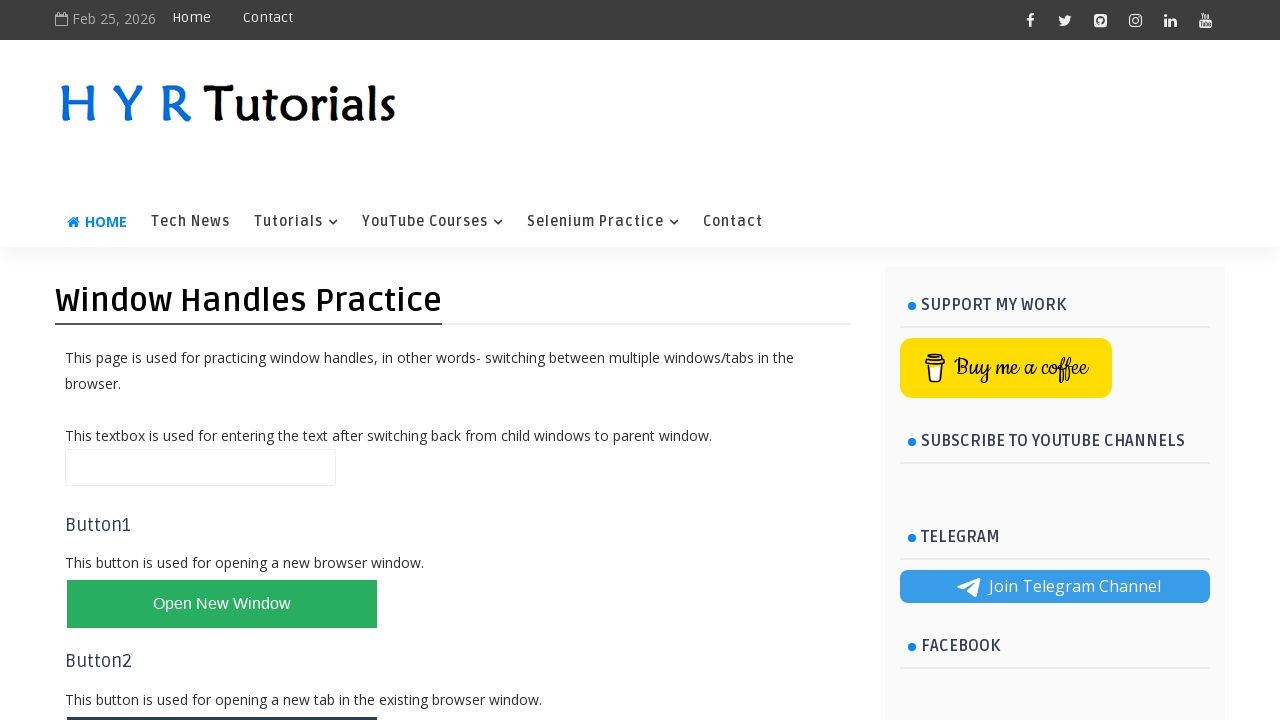